Tests a dropdown element on a Selenium practice page by locating it and interacting with its options to verify the dropdown is accessible and contains selectable items.

Starting URL: https://seleniumpractise.blogspot.com/2019/01/dropdown-demo-for-selenium.html

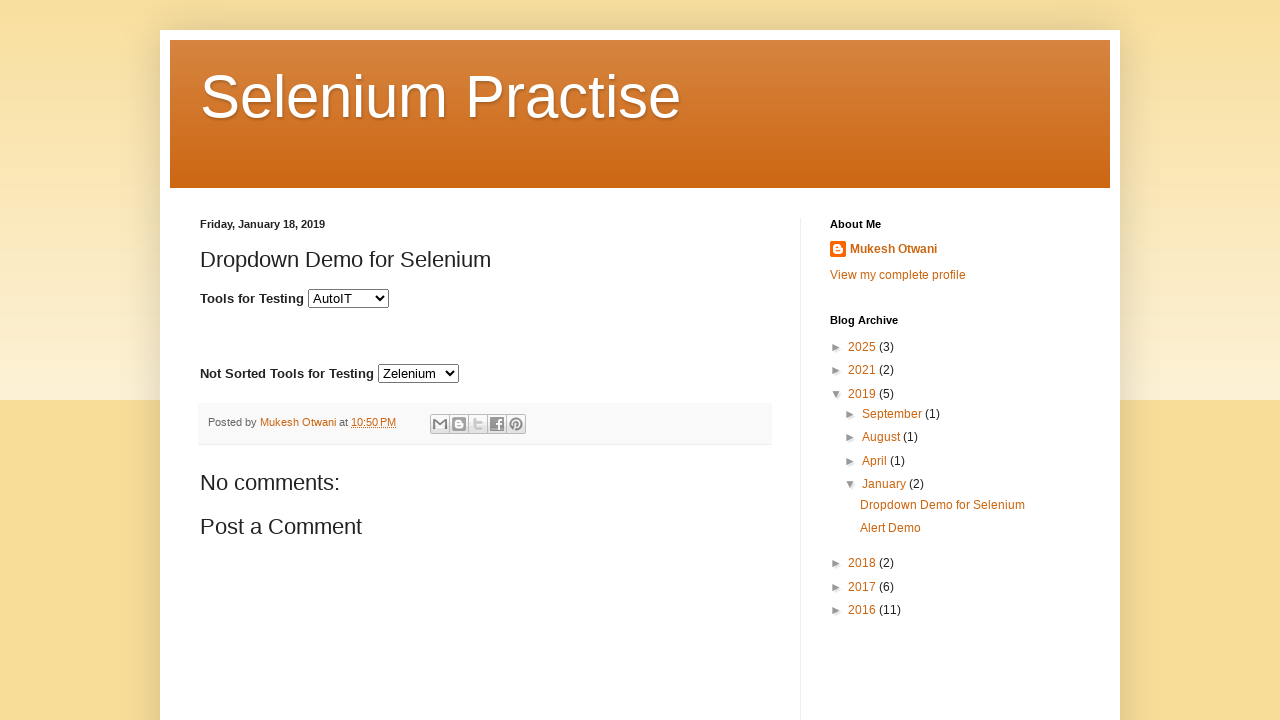

Waited for dropdown element with id 'tools' to be present
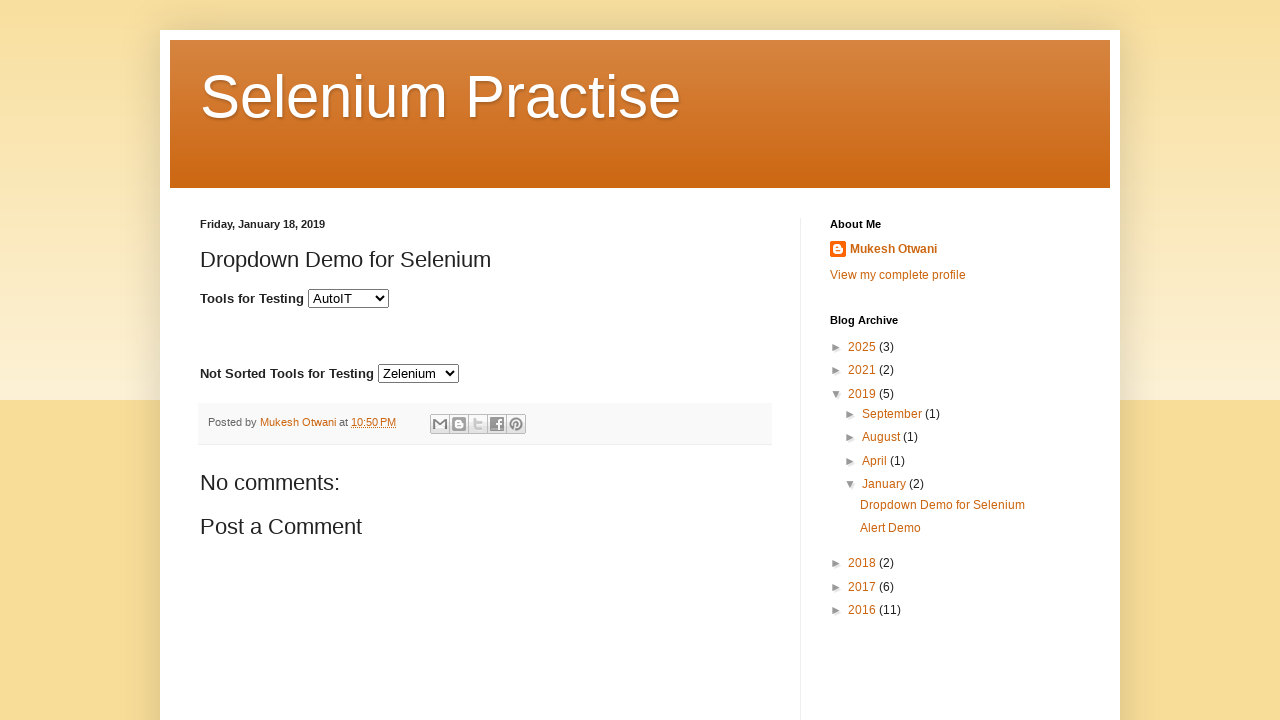

Located dropdown element with id 'tools'
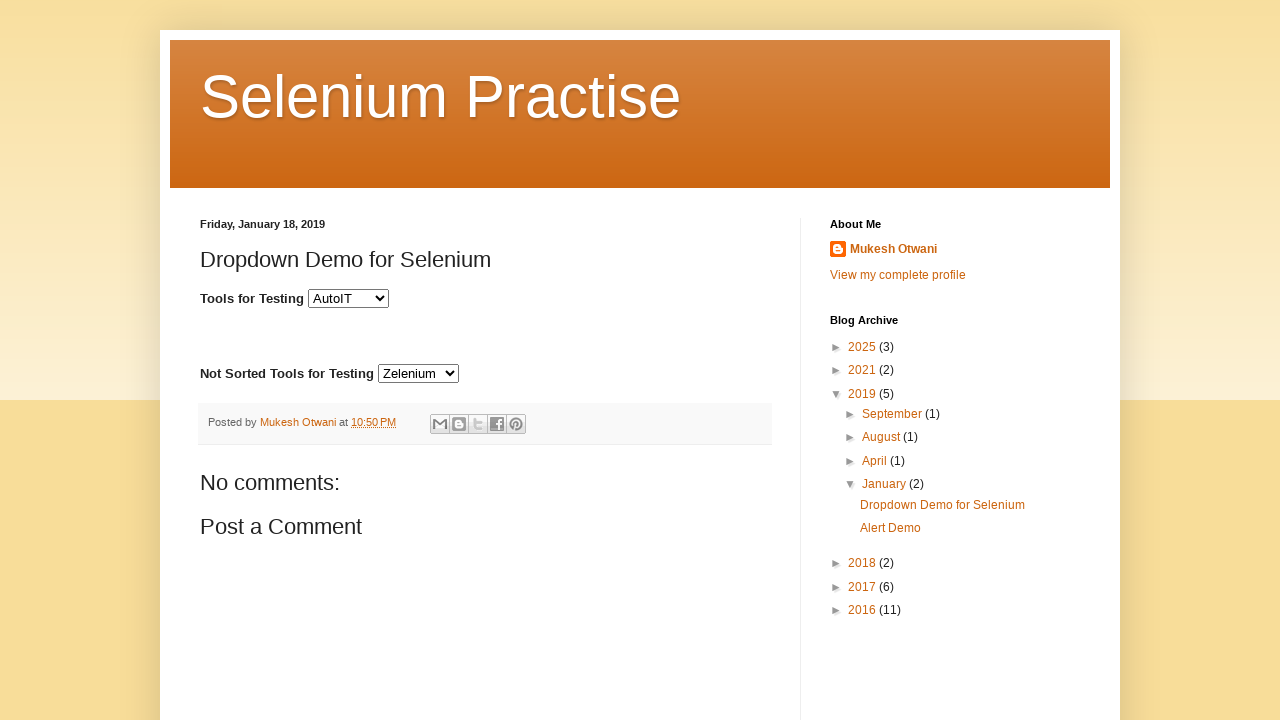

Clicked on dropdown to open it at (348, 298) on #tools
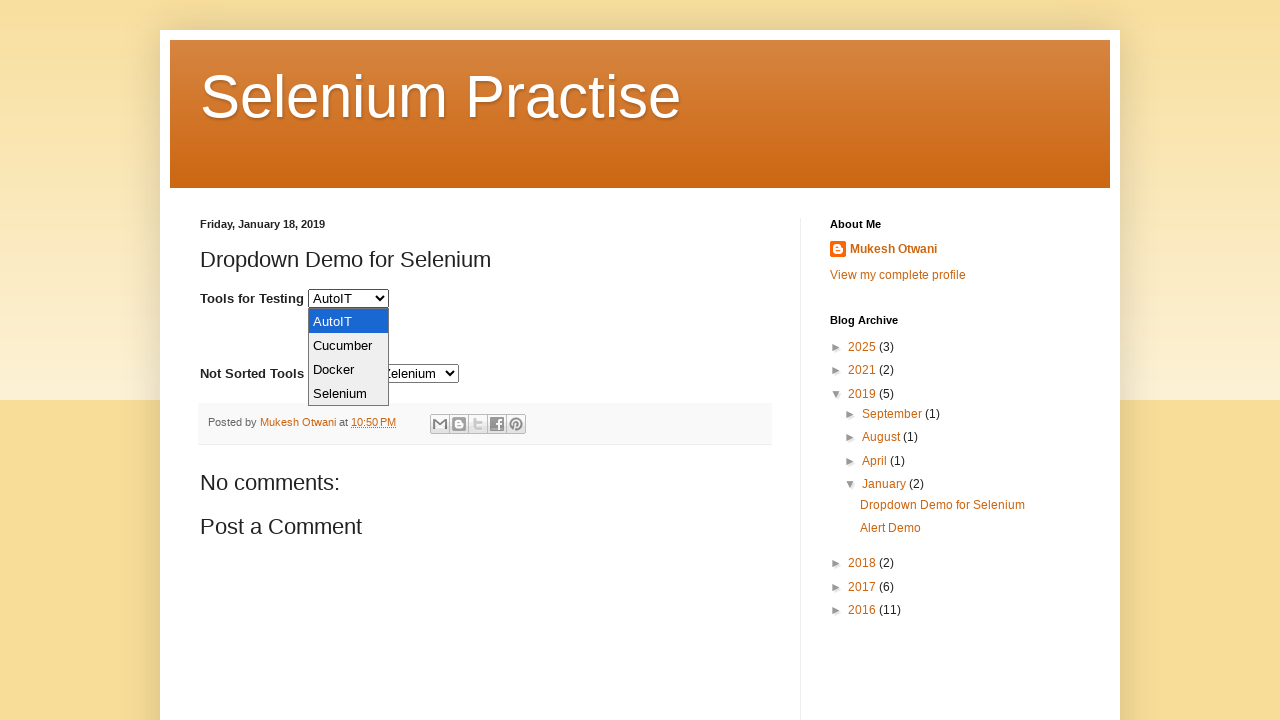

Selected option at index 1 from the dropdown on #tools
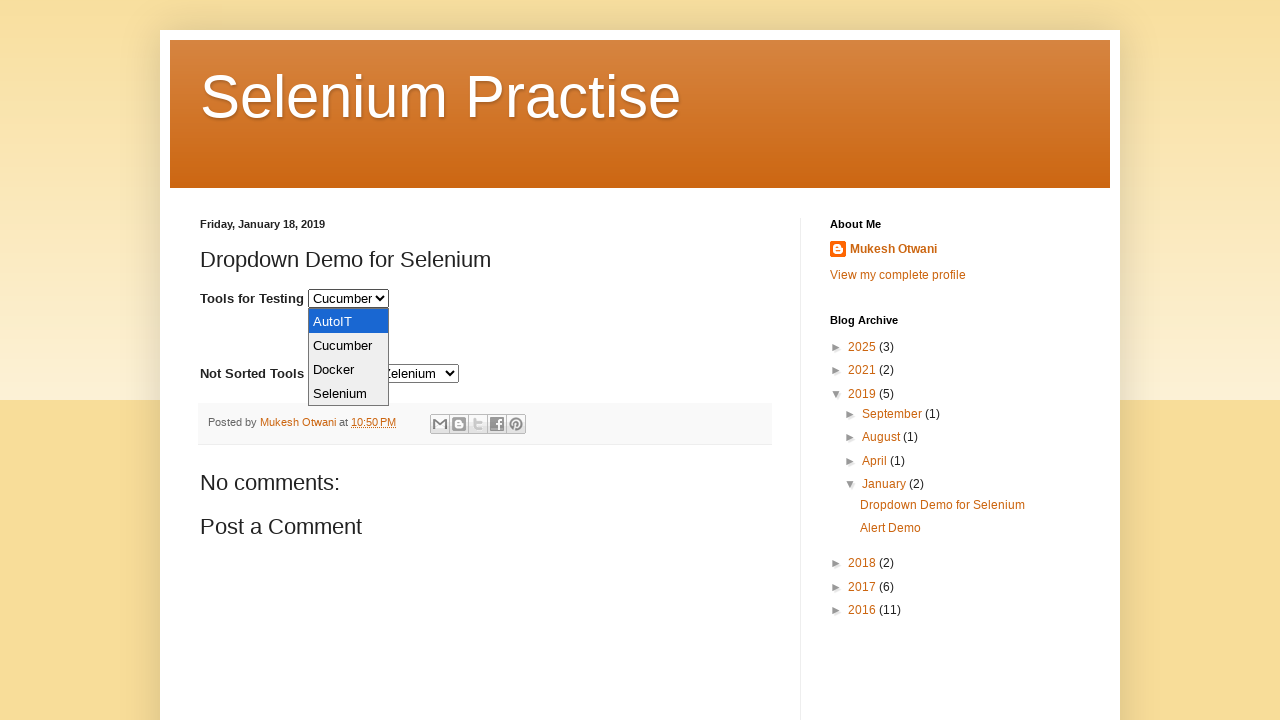

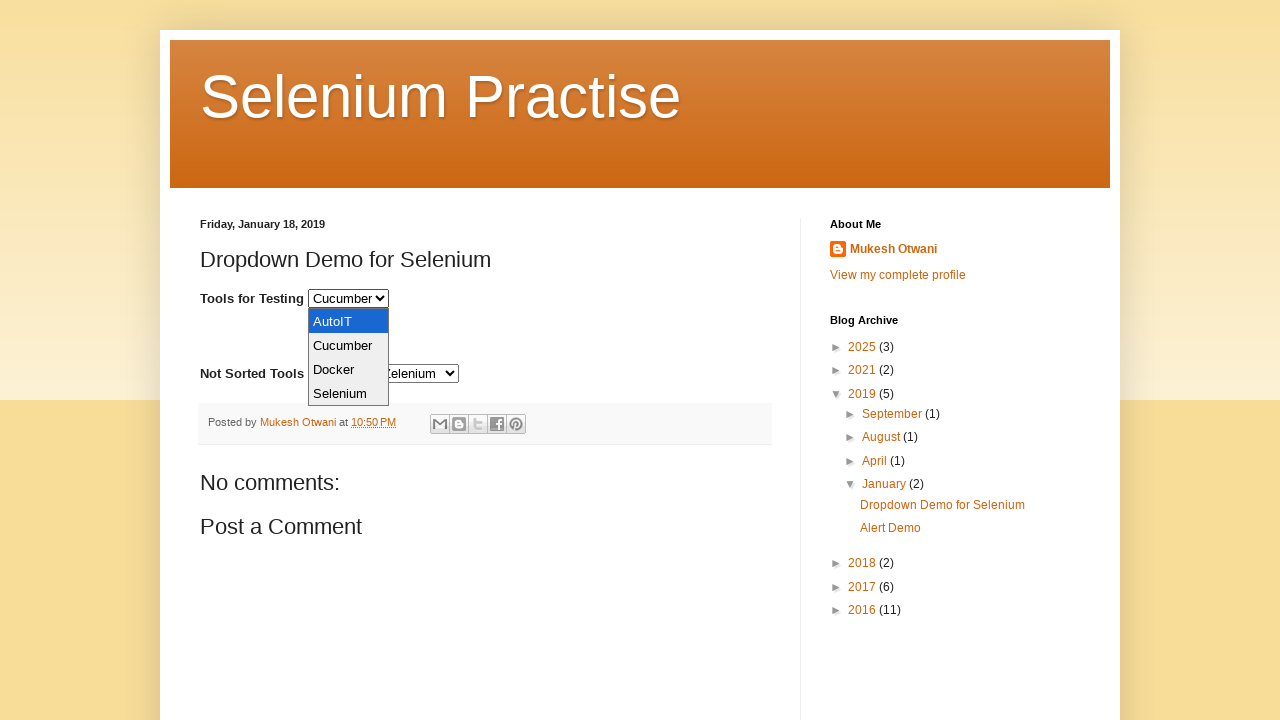